Tests navigation from shop page back to home by clicking the Home navigation link and verifying the URL.

Starting URL: https://webshop-agil-testautomatiserare.netlify.app/products

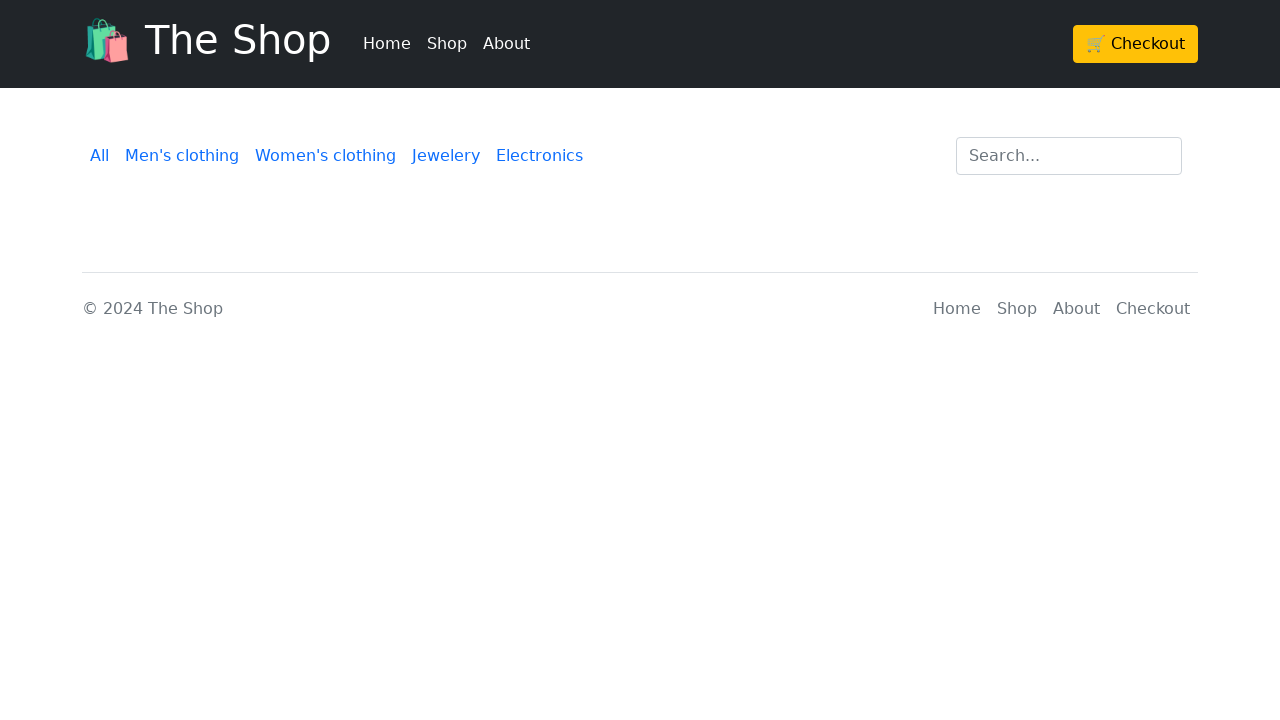

Waited for Home navigation link to be visible
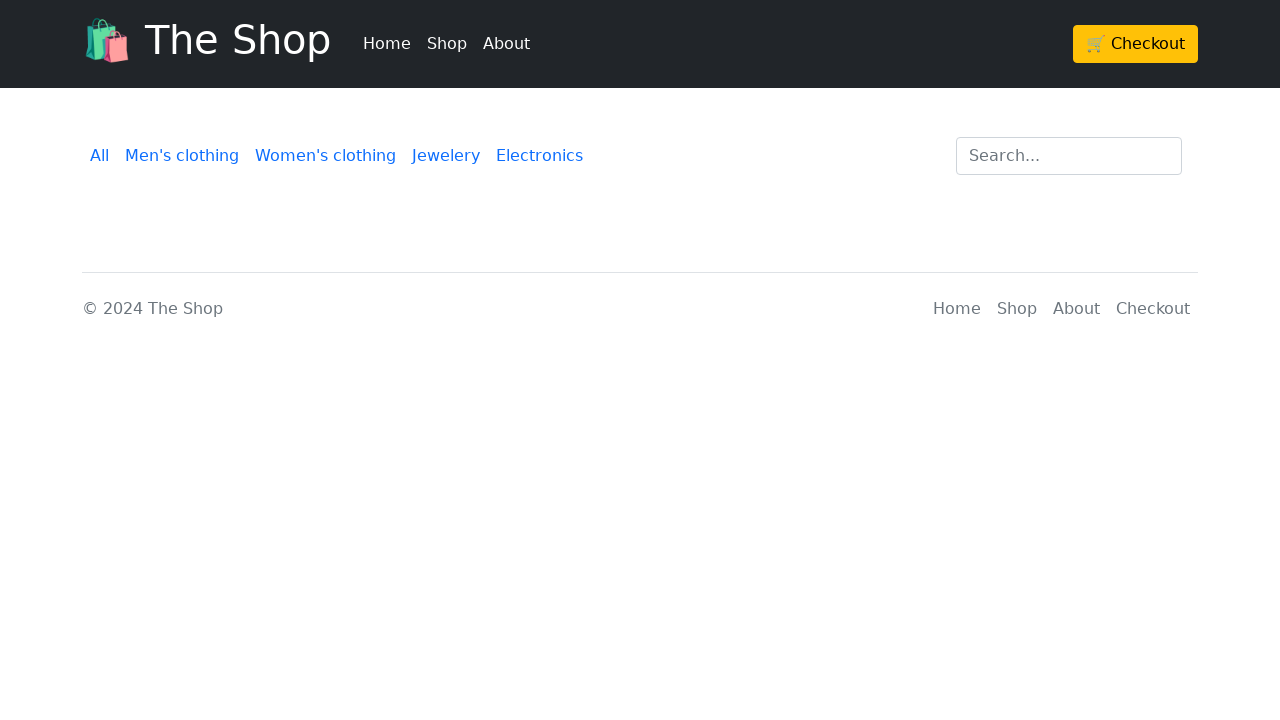

Clicked on Home navigation link
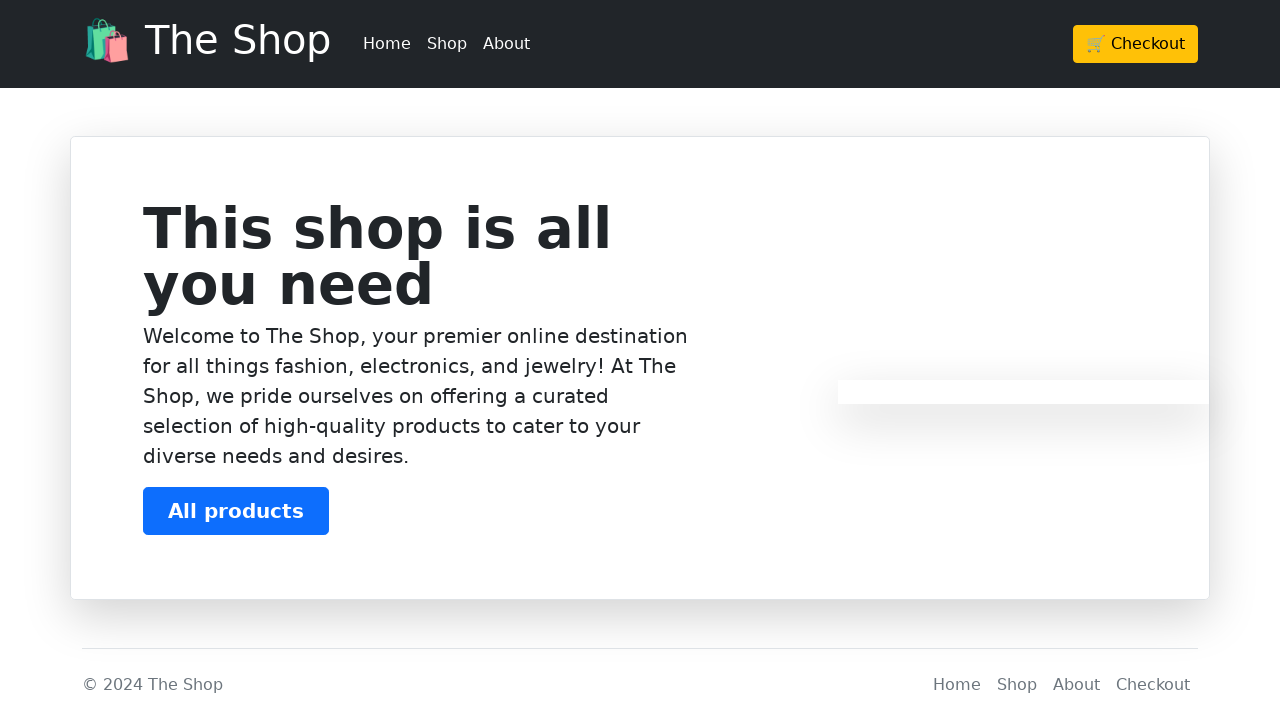

Verified navigation to home page by checking URL
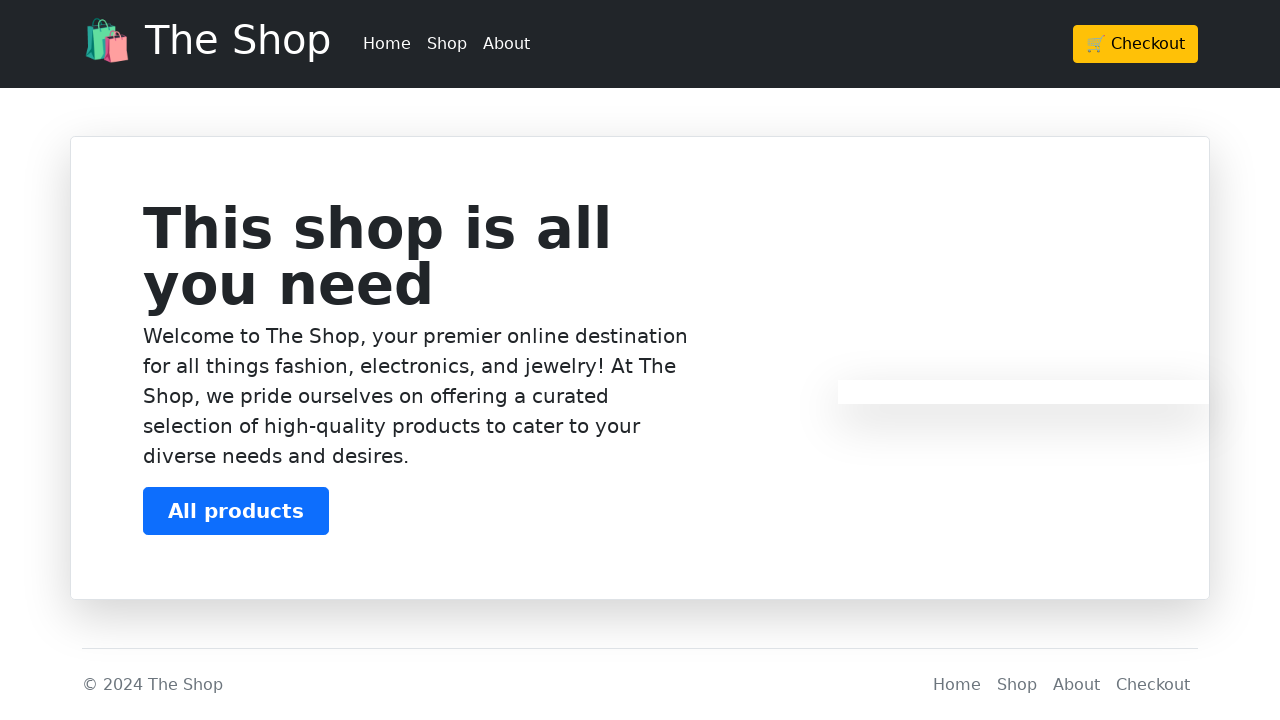

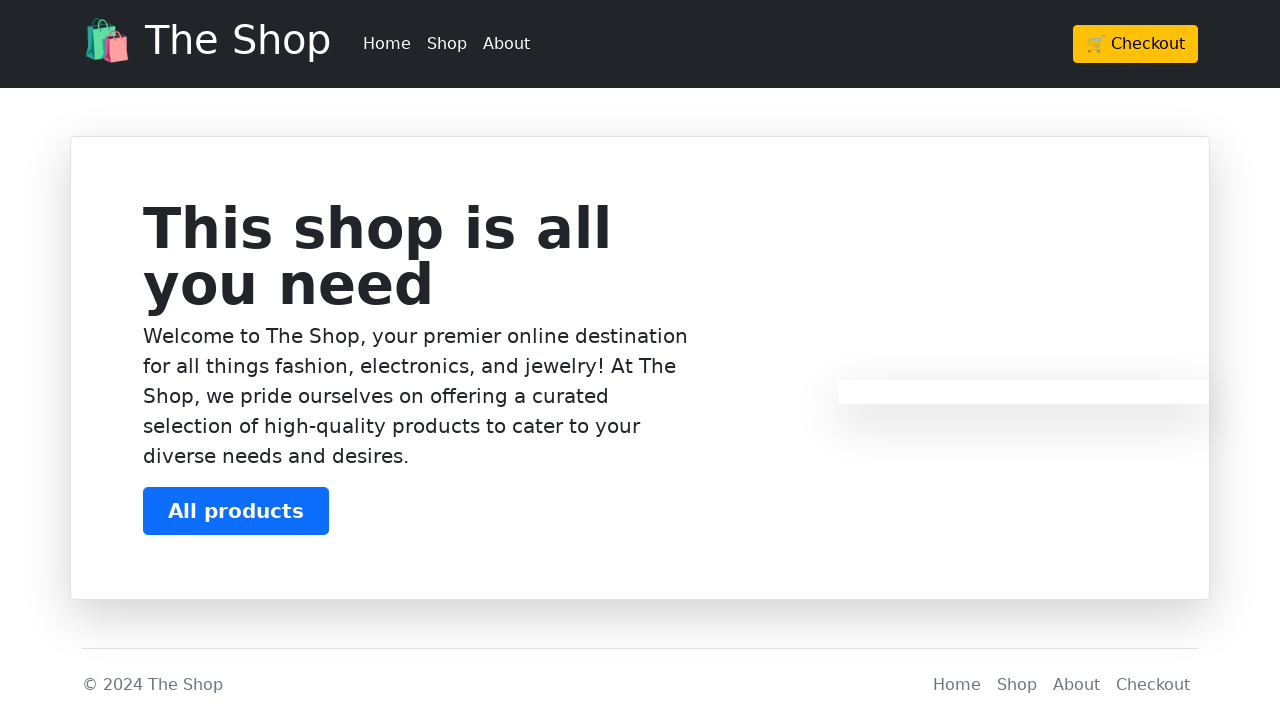